Tests mouse movement to absolute viewport coordinates

Starting URL: https://www.selenium.dev/selenium/web/mouse_interaction.html

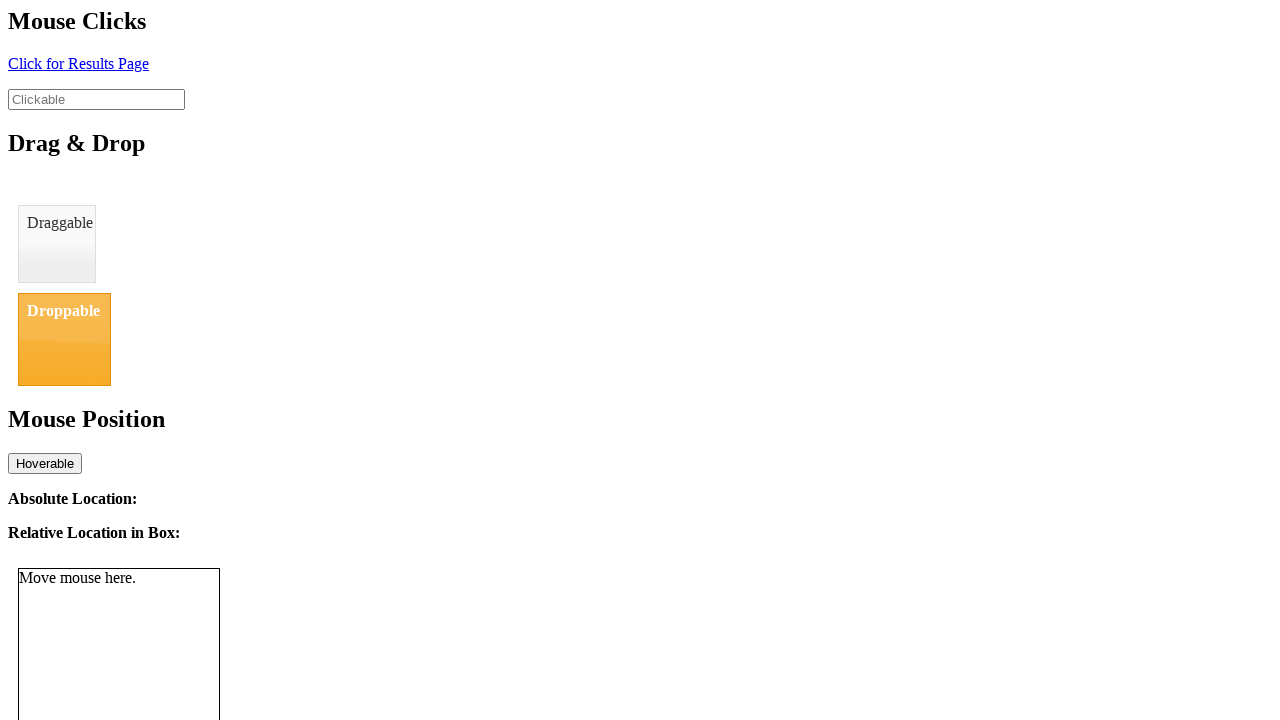

Navigated to mouse interaction test page
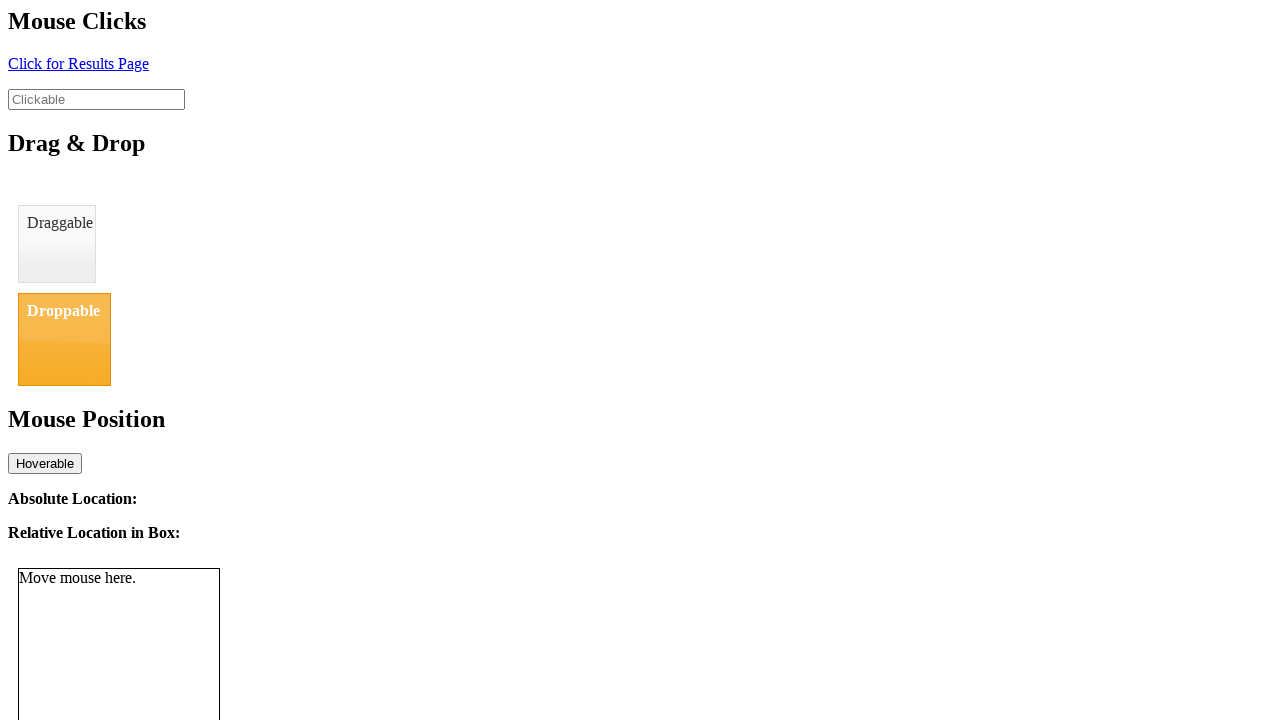

Moved mouse to absolute viewport coordinates (8, 12) at (8, 12)
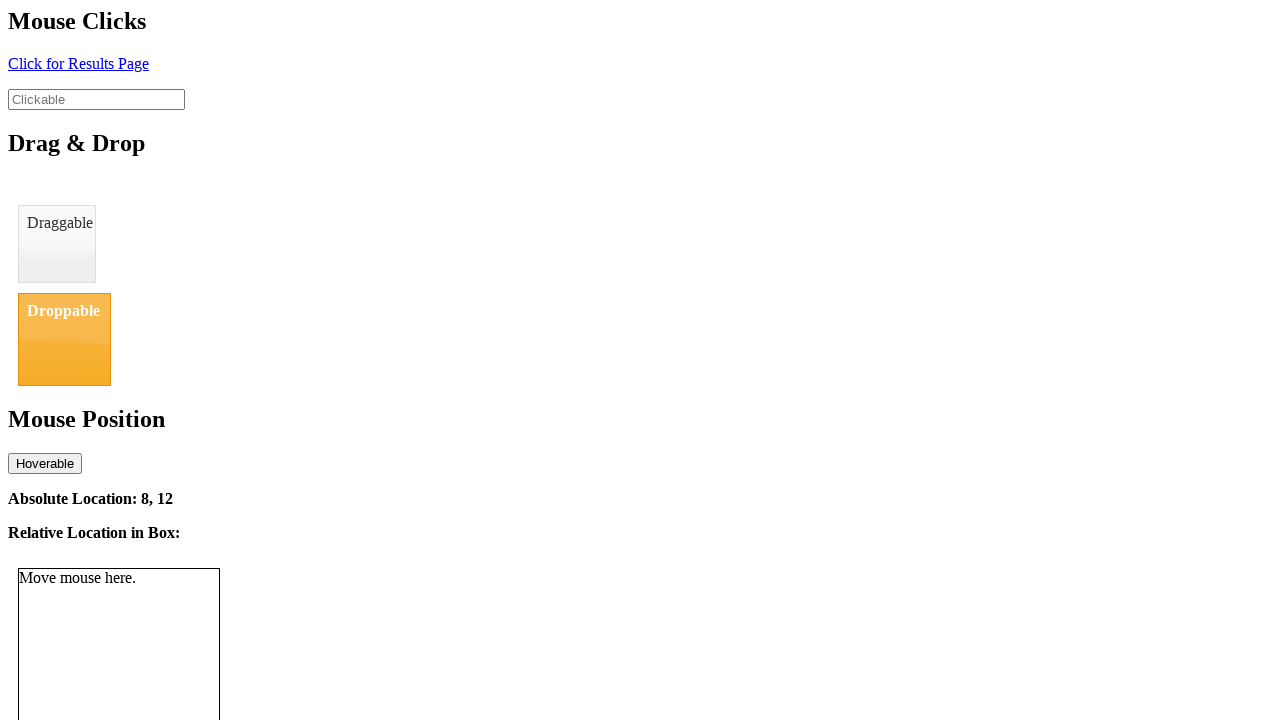

Absolute location element is visible and updated
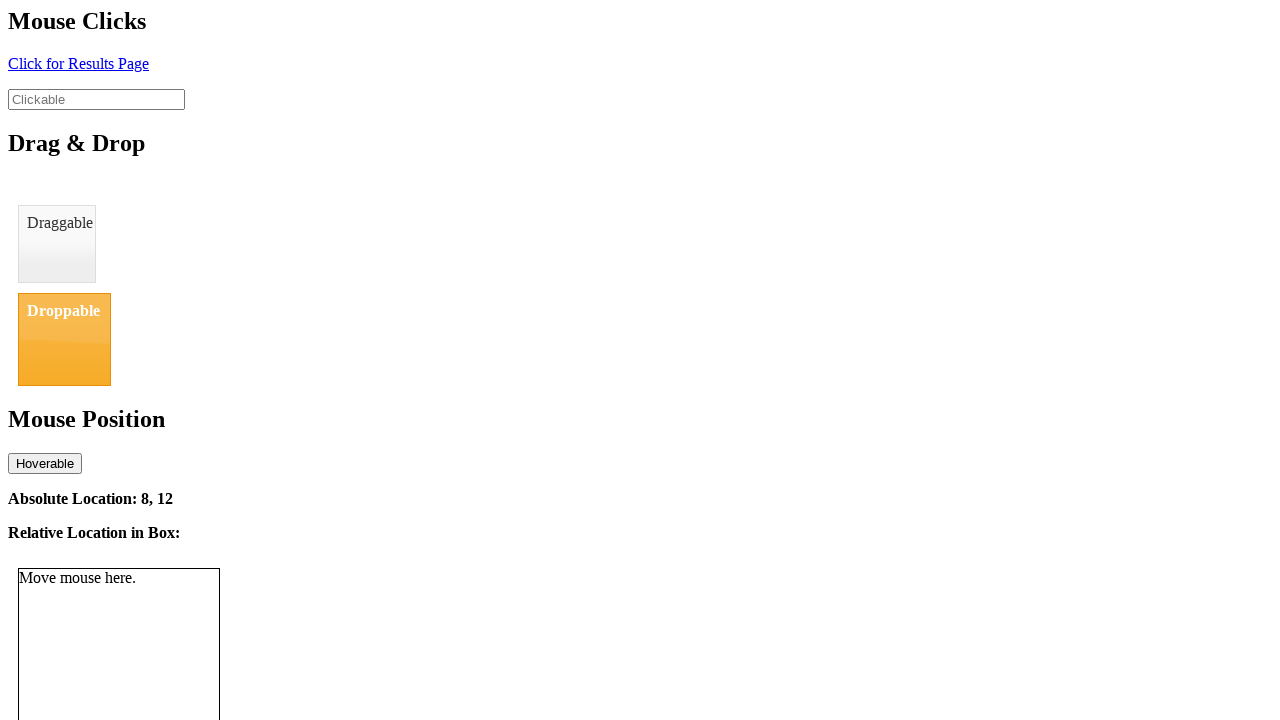

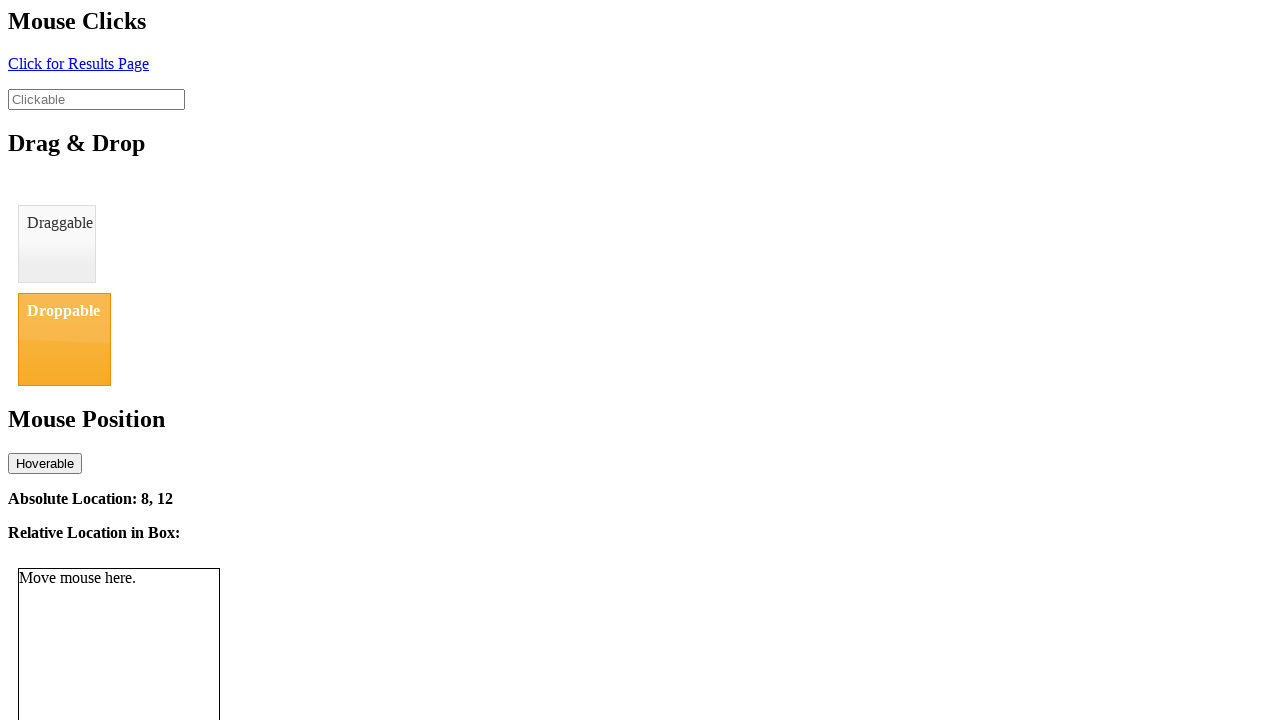